Tests drag and drop functionality by dragging an element and dropping it onto a target element within an iframe

Starting URL: http://jqueryui.com/droppable

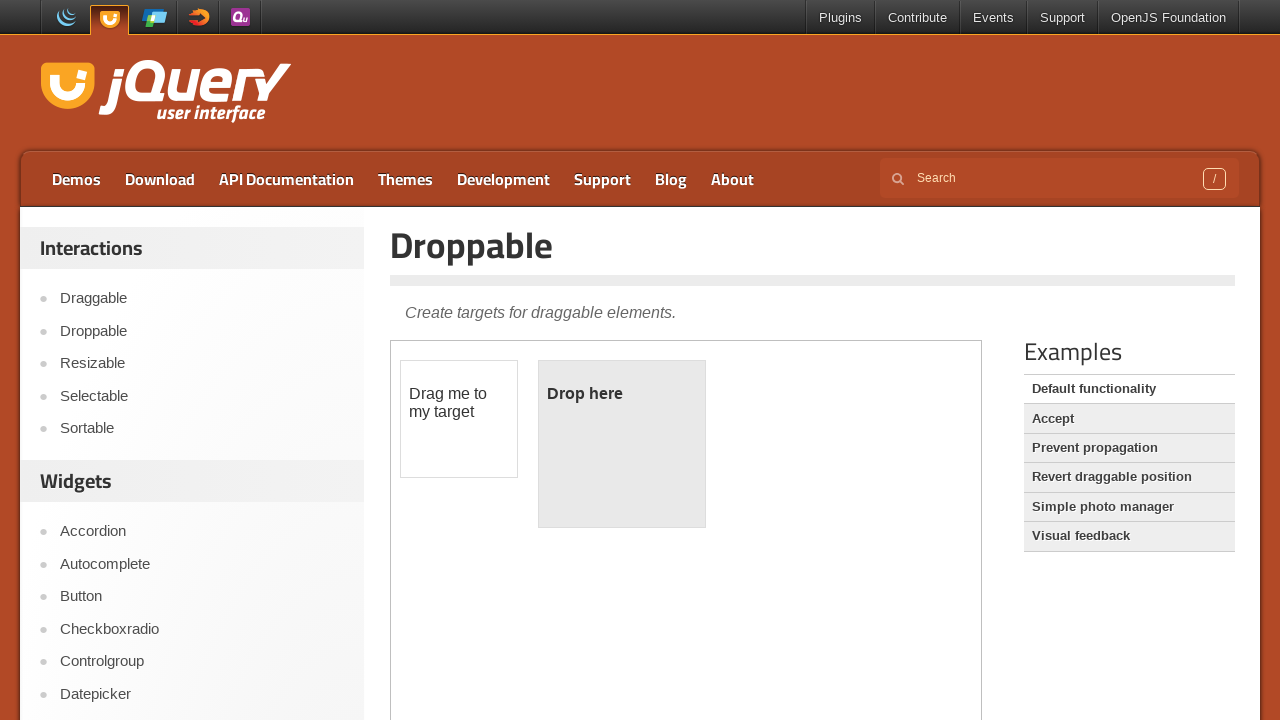

Located the first iframe containing drag and drop elements
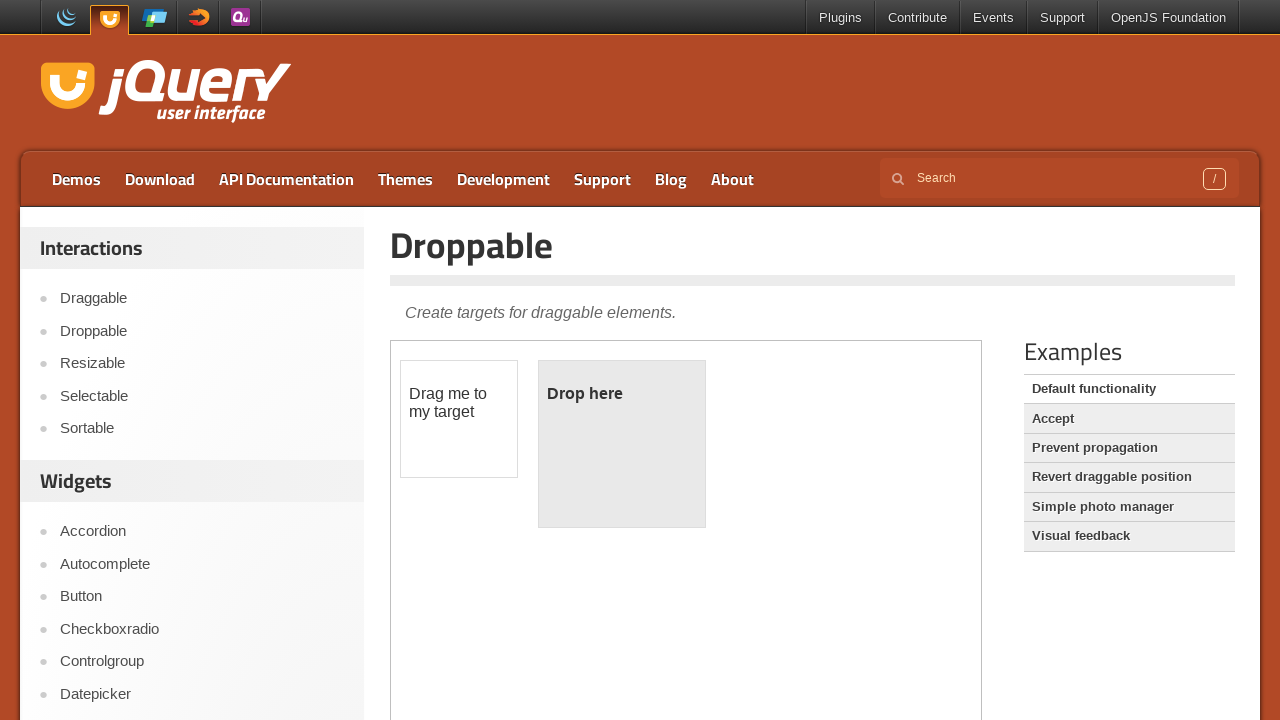

Located the draggable element with id 'draggable'
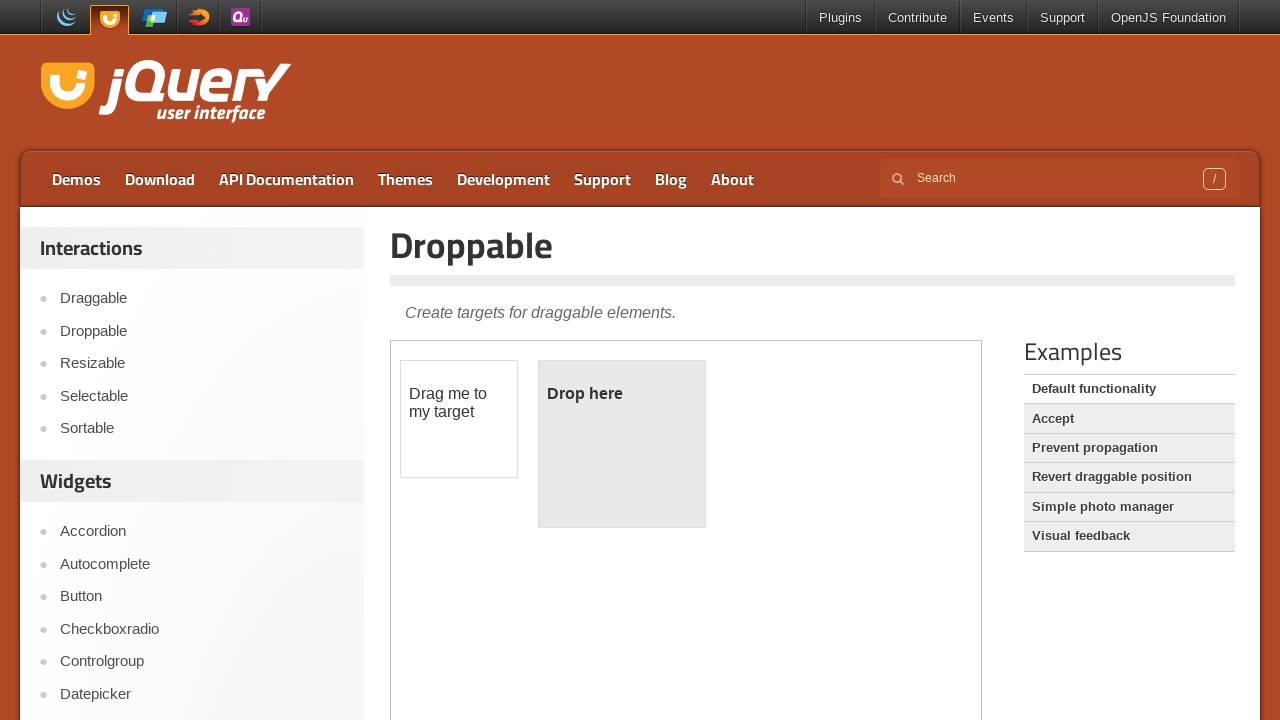

Located the droppable target element with id 'droppable'
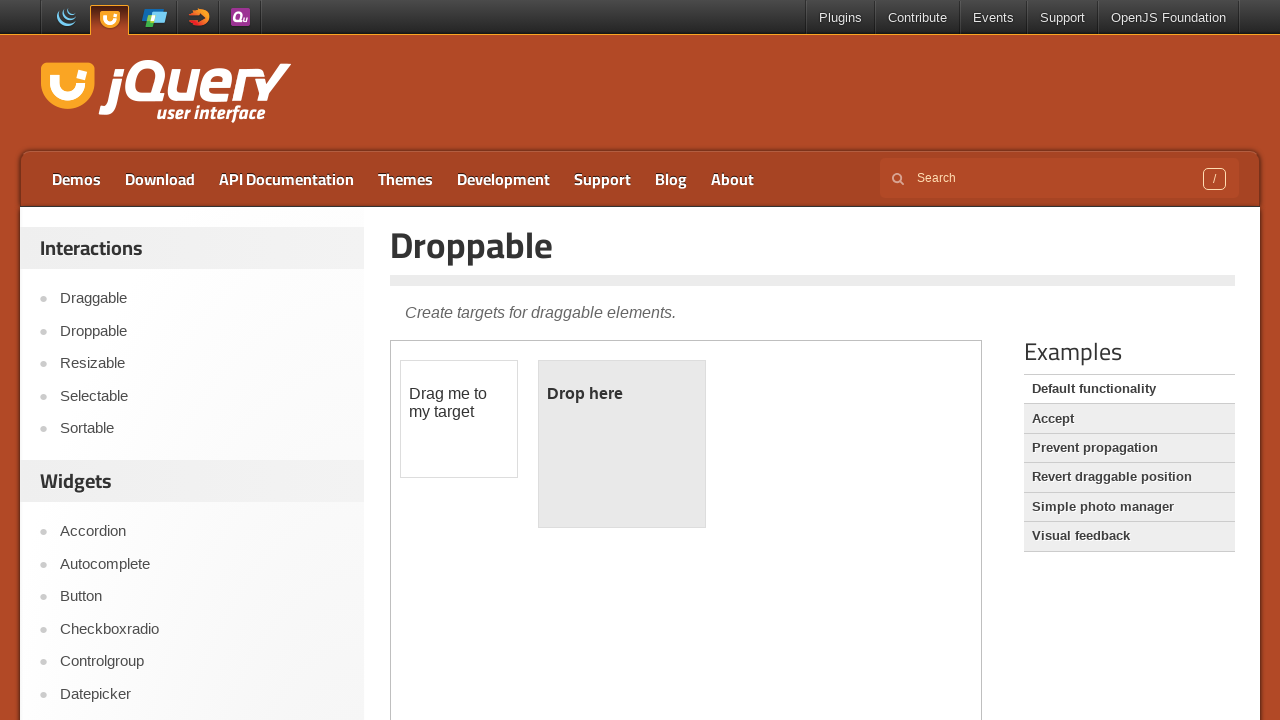

Dragged the draggable element and dropped it onto the droppable element at (622, 444)
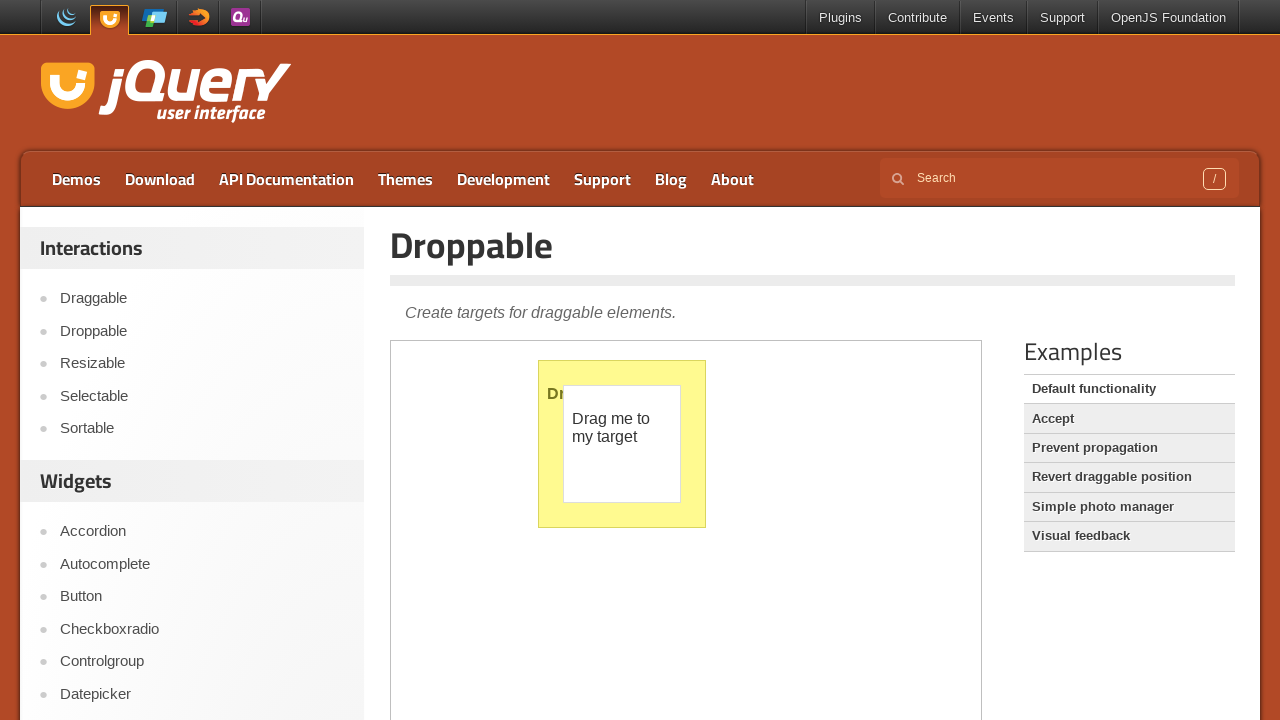

Refreshed the page
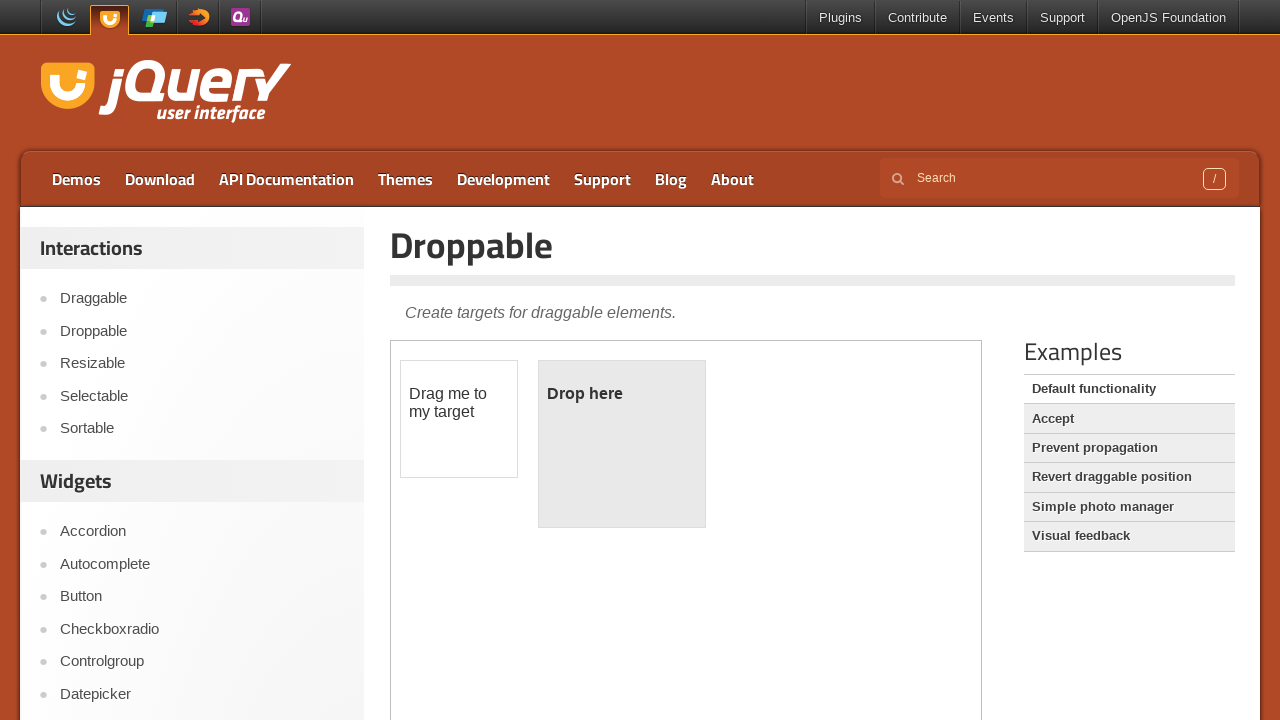

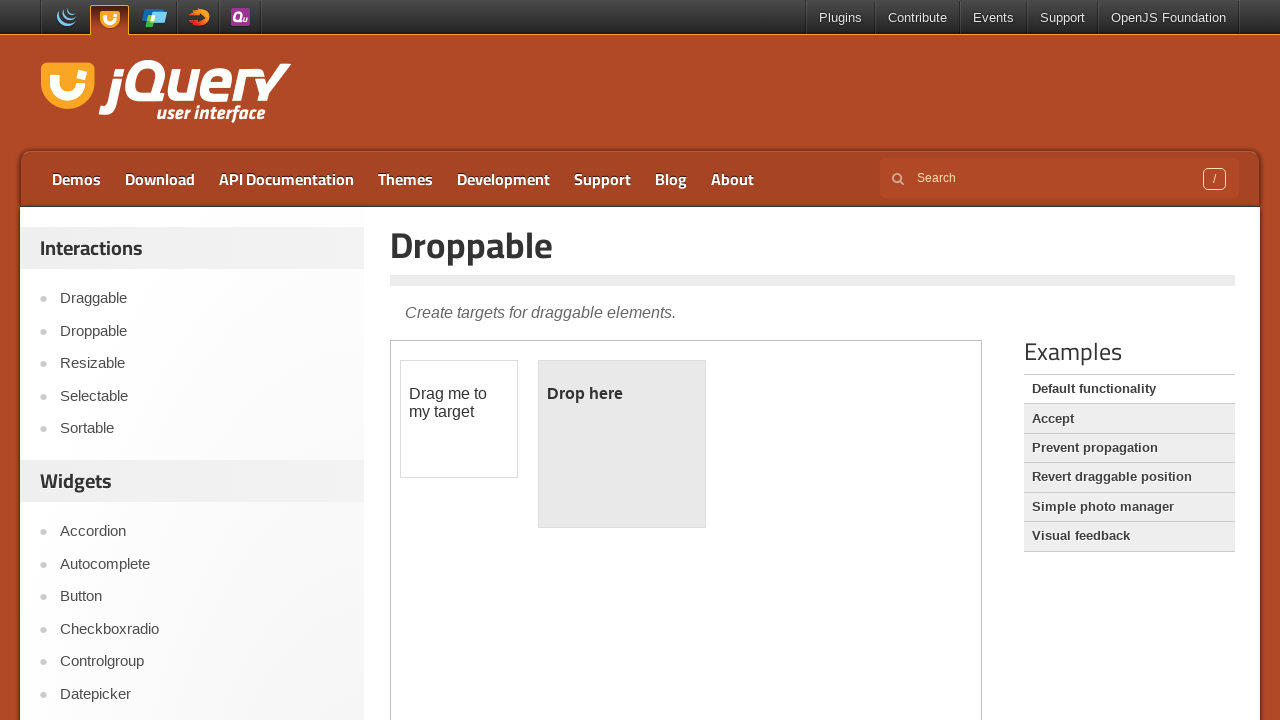